Tests the song lyrics page by navigating to the lyrics section and verifying all 100 paragraph elements containing the "99 Bottles of Beer" song lyrics are present and accessible.

Starting URL: http://www.99-bottles-of-beer.net/

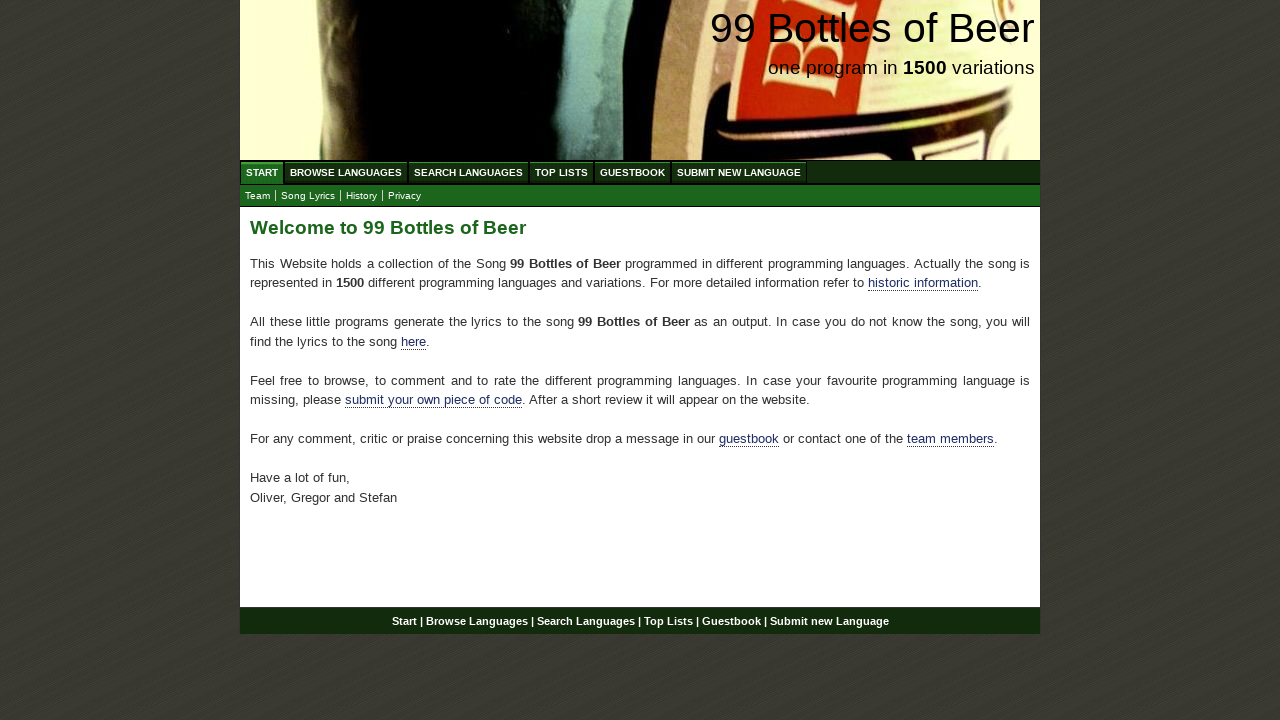

Clicked on 'Song Lyrics' link in navigation submenu at (308, 196) on xpath=//a[@href='lyrics.html']
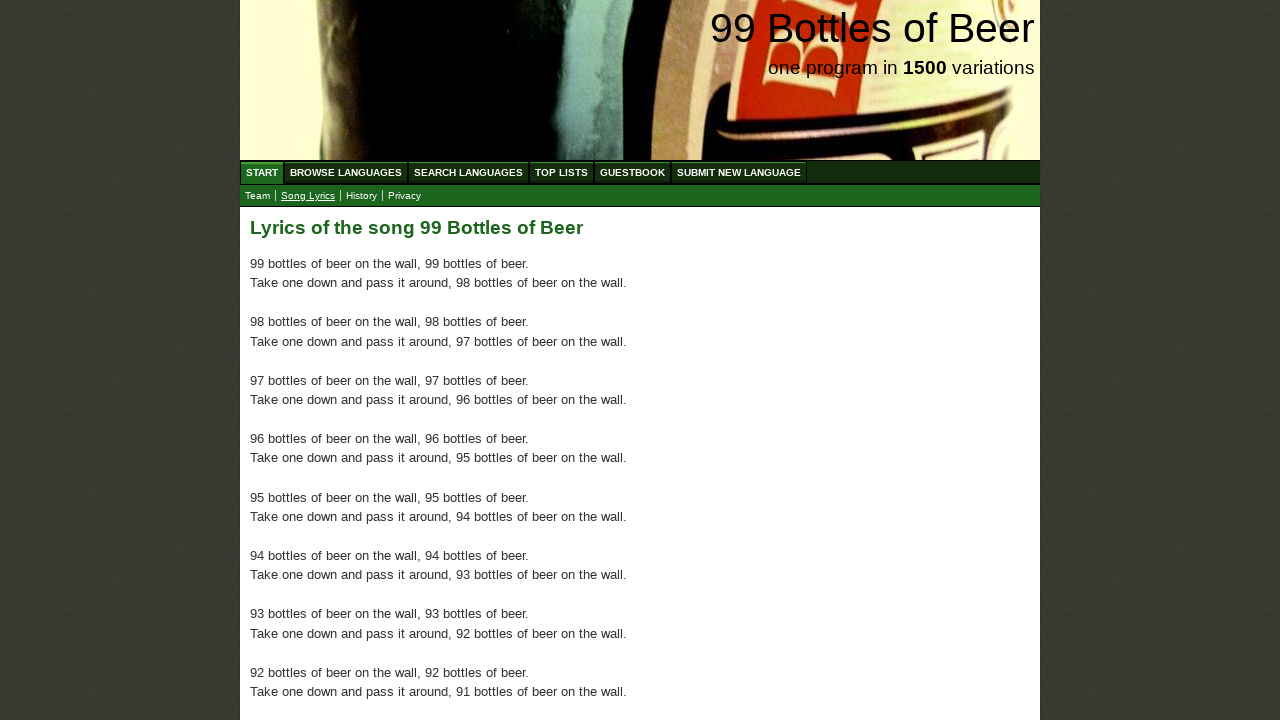

Lyrics page loaded and first paragraph element is present
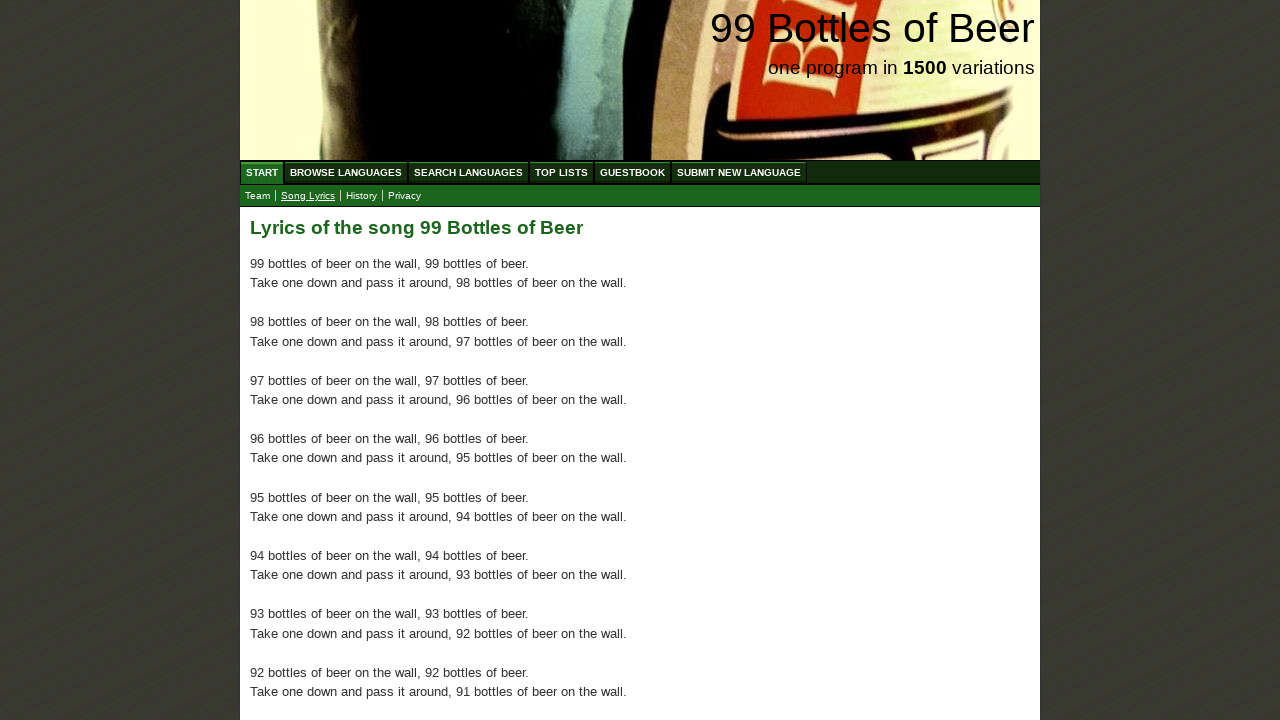

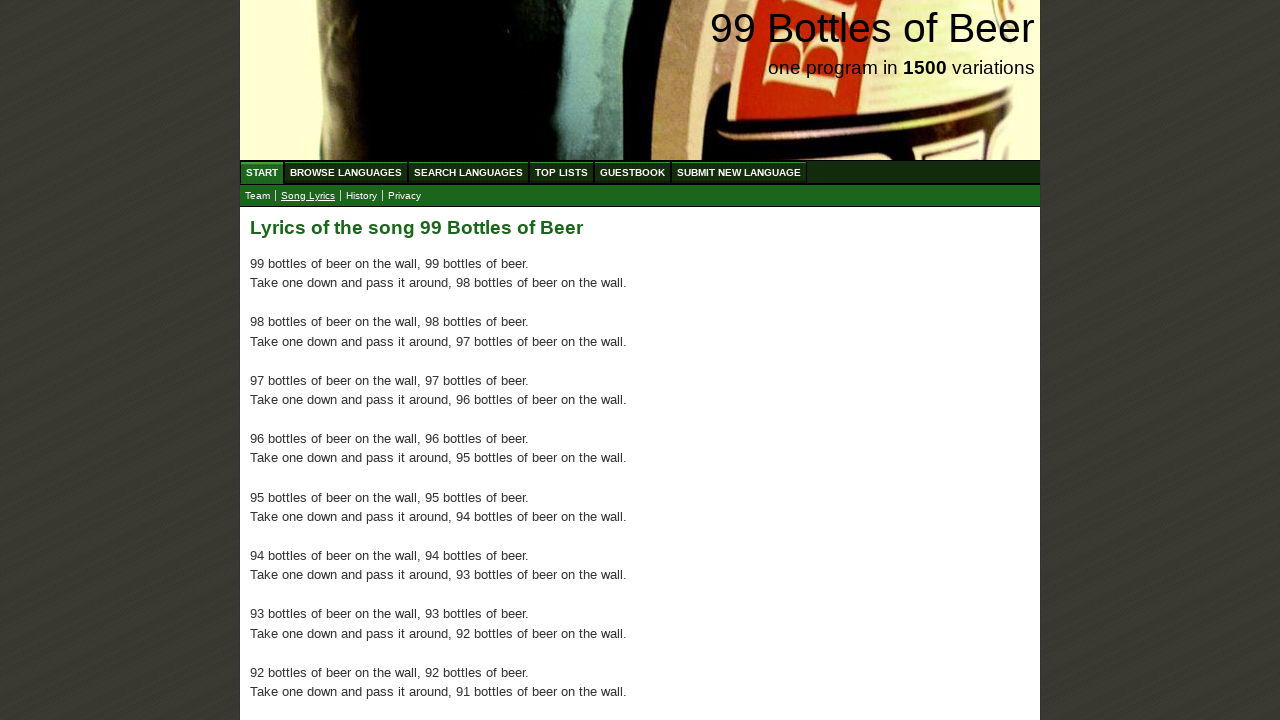